Tests the subtraction operation on the calculator by selecting Prototype build, entering two numbers (2 and 3), selecting Subtract operation, and verifying the result is -1

Starting URL: https://testsheepnz.github.io/BasicCalculator.html

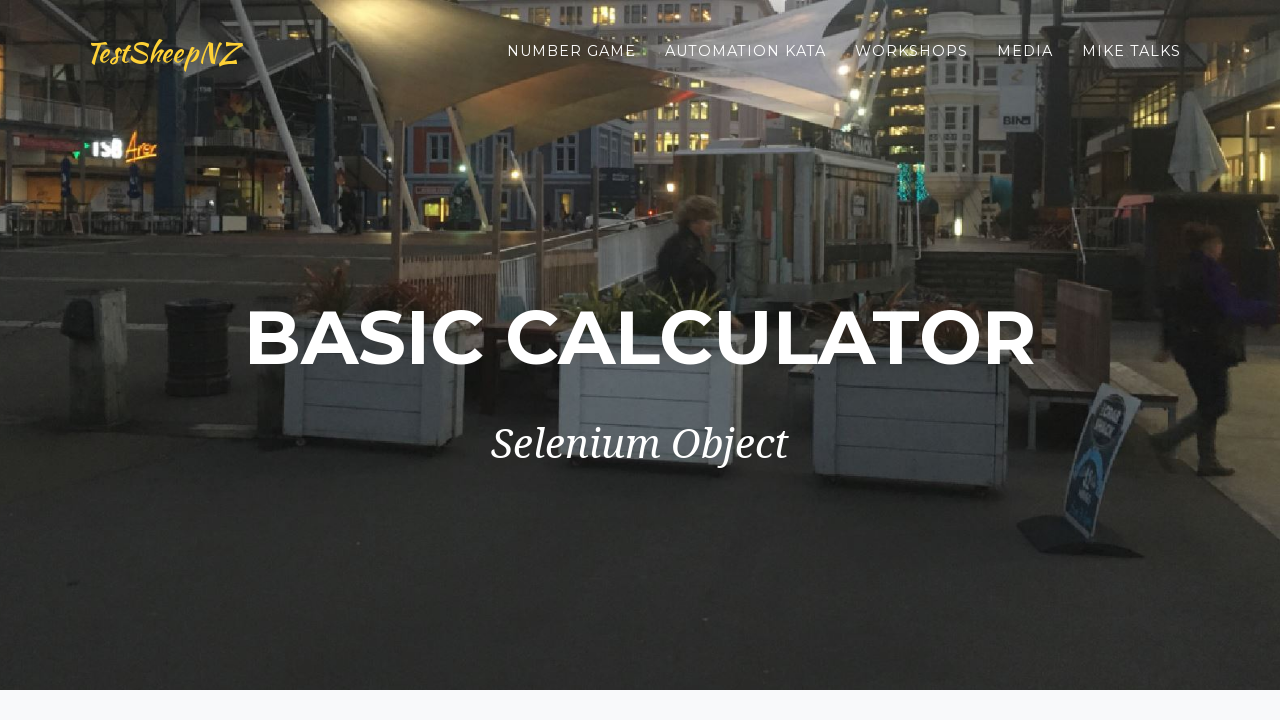

Selected 'Prototype' build from dropdown on #selectBuild
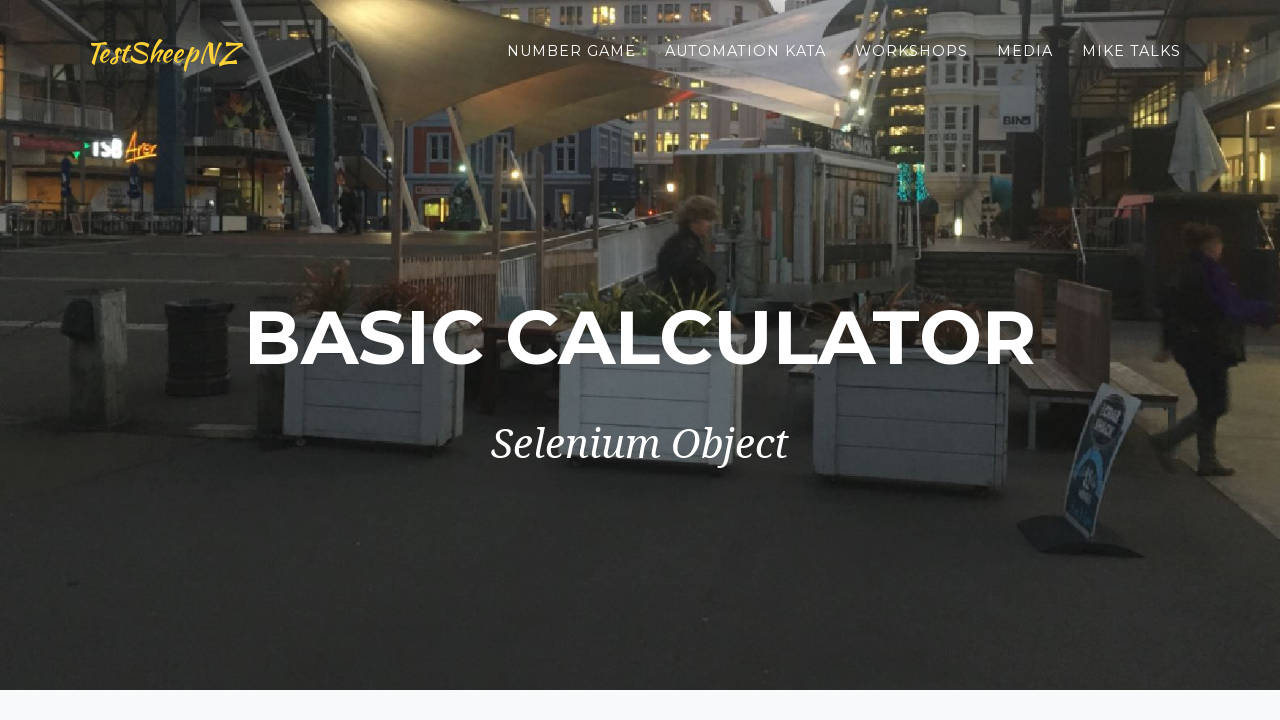

Entered first number: 2 on #number1Field
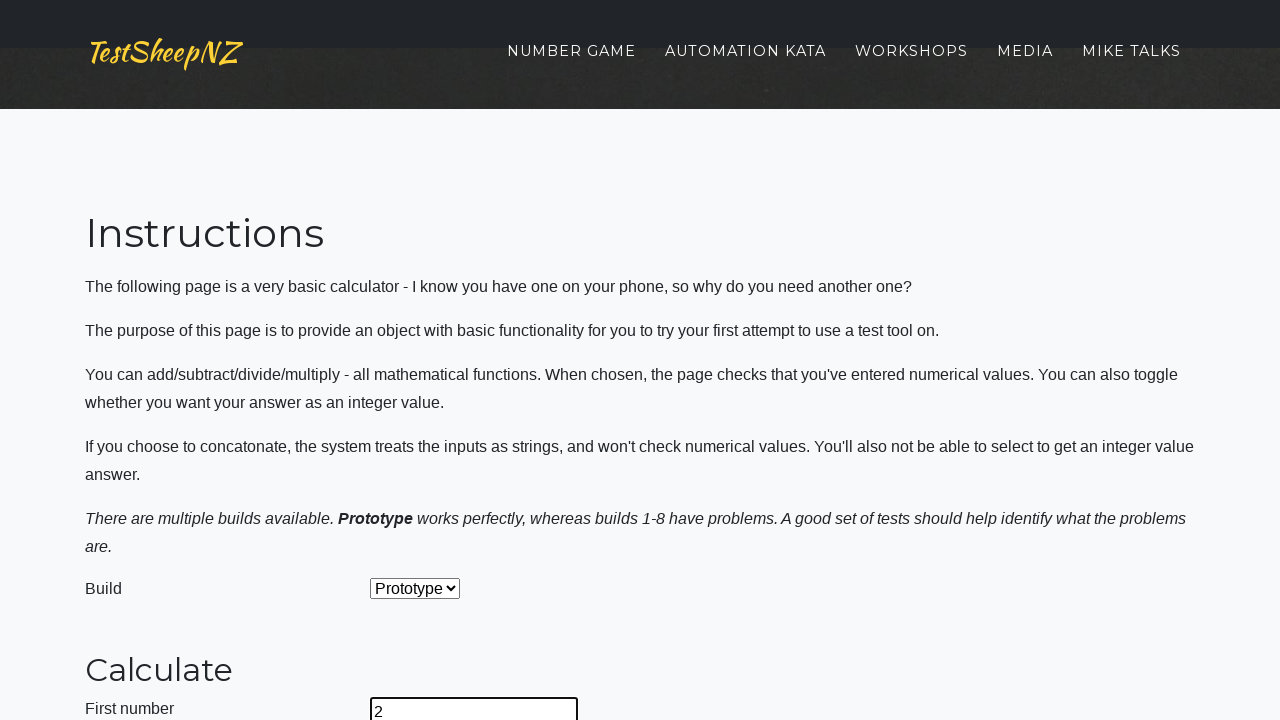

Entered second number: 3 on #number2Field
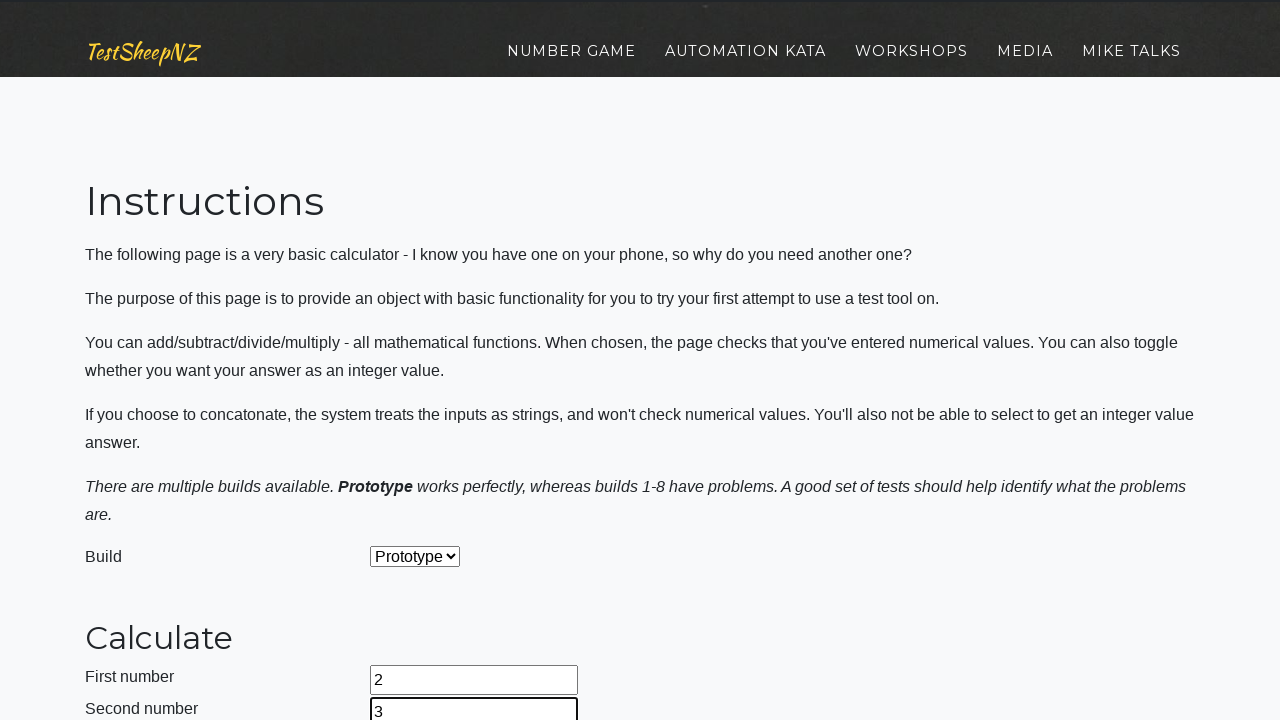

Selected 'Subtract' operation from dropdown on #selectOperationDropdown
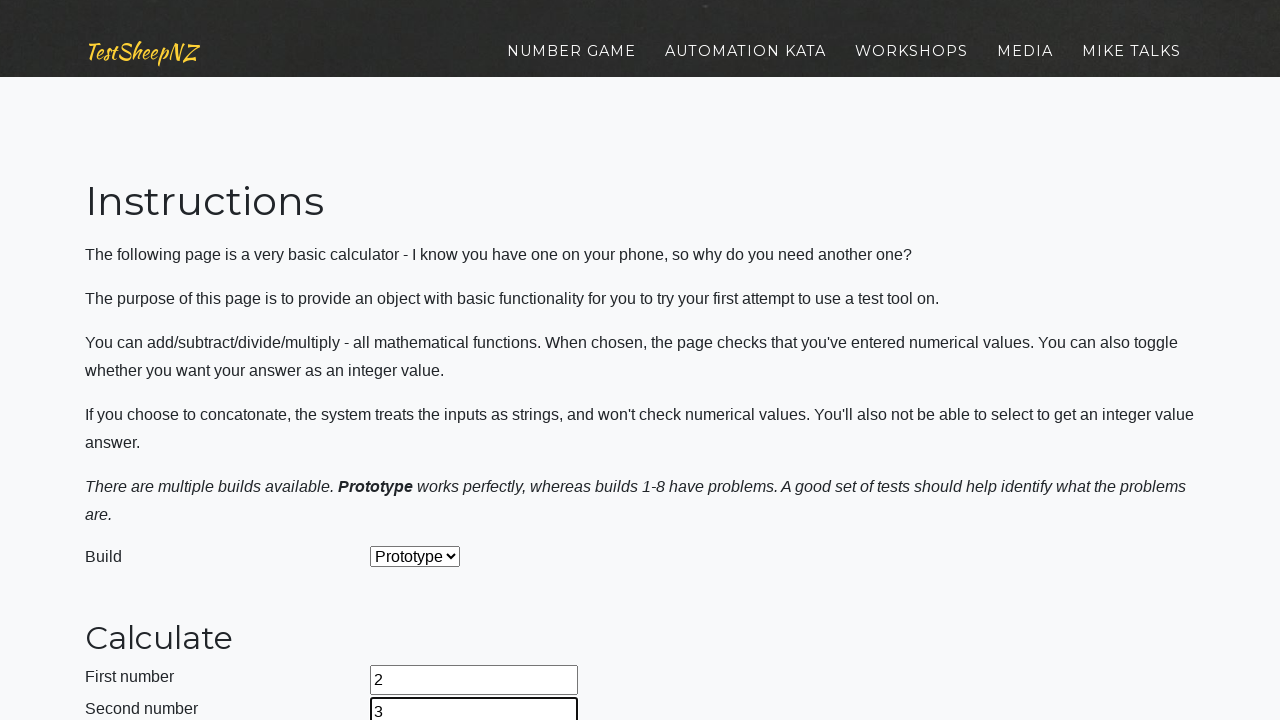

Clicked calculate button at (422, 361) on #calculateButton
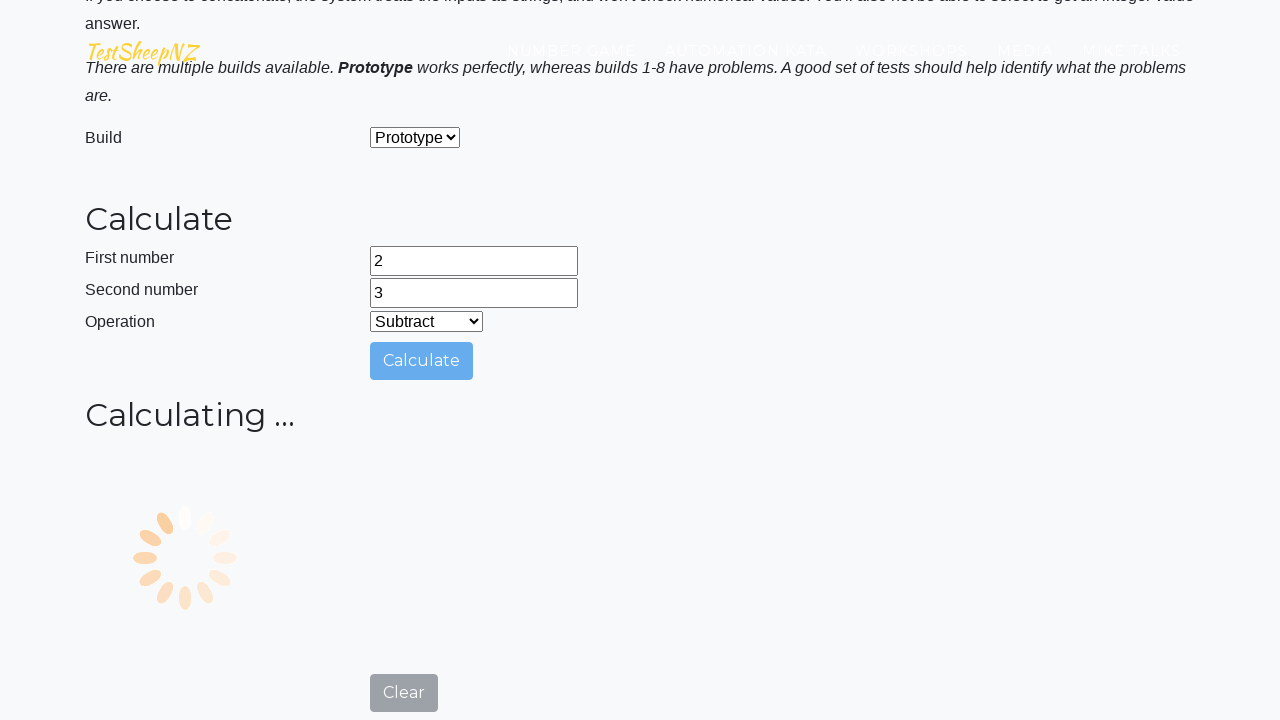

Retrieved answer value from result field
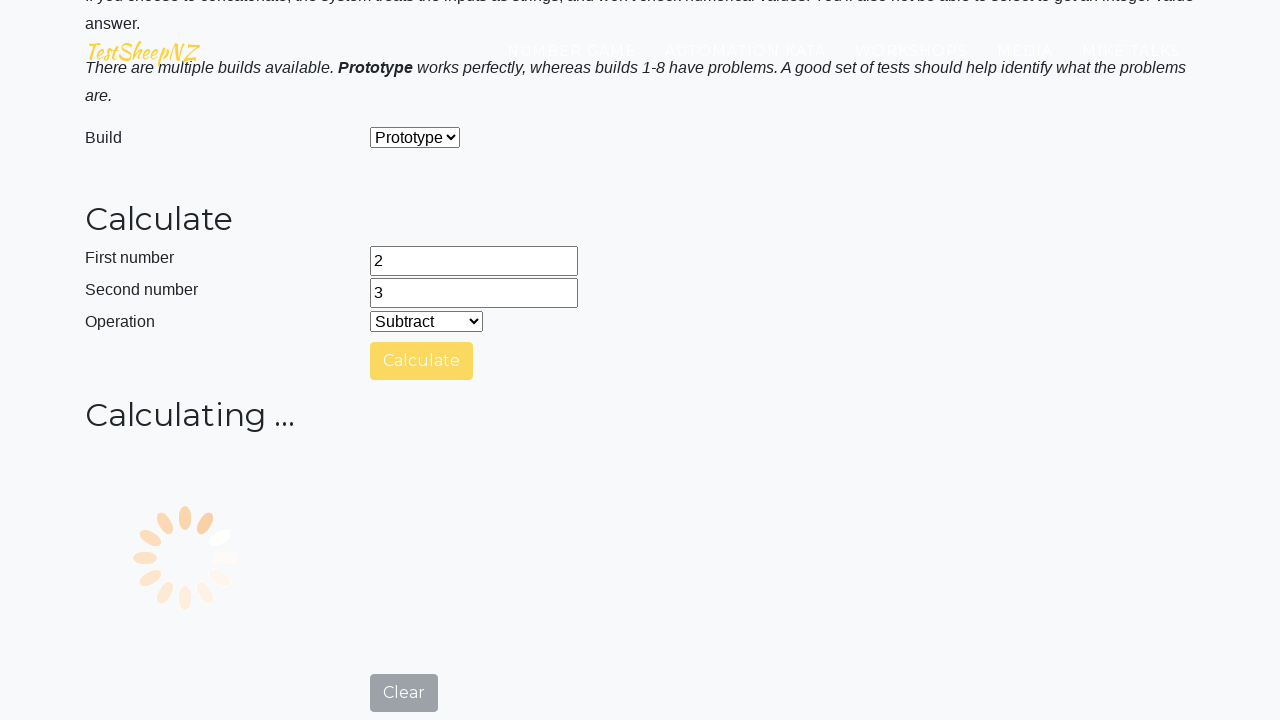

Verified result is -1 (2 - 3 = -1)
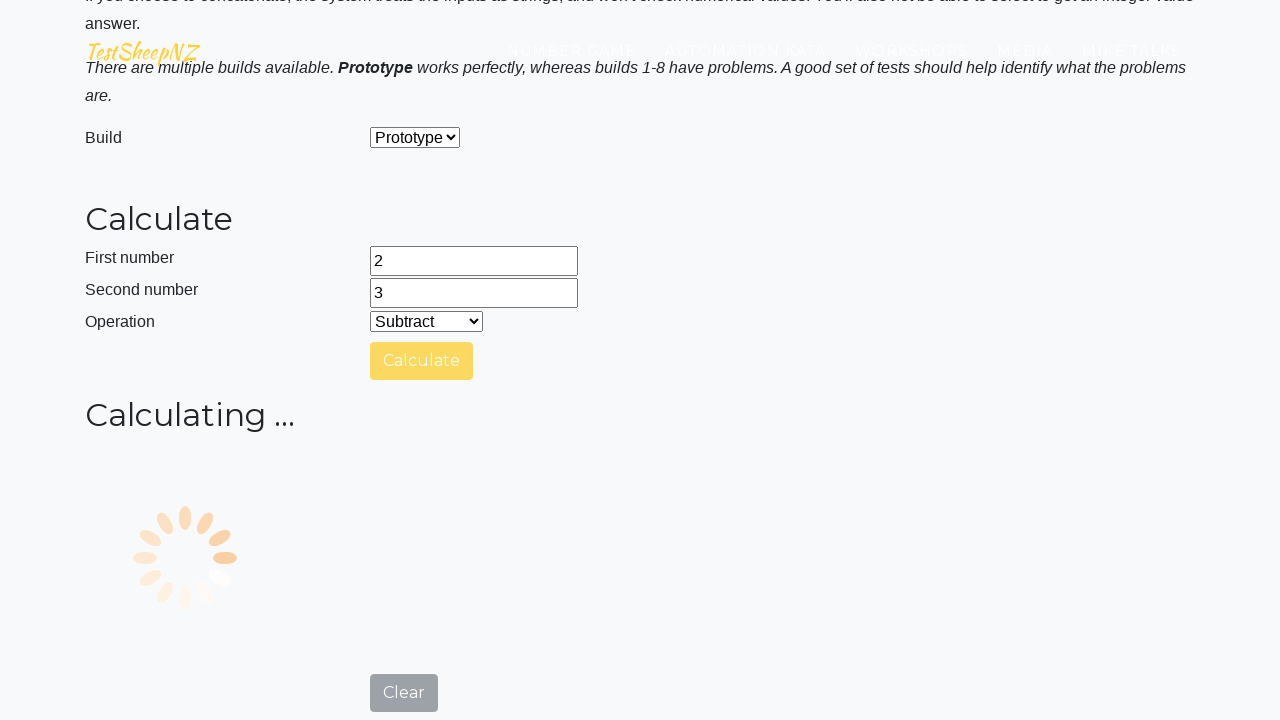

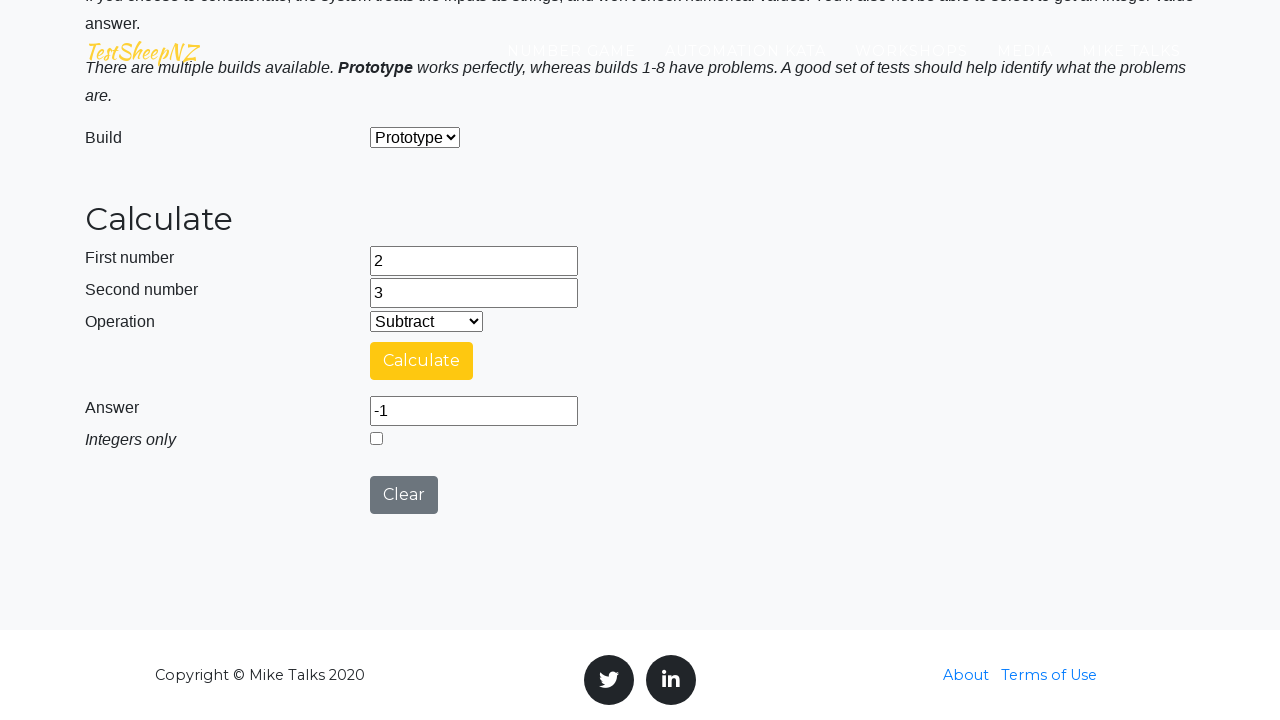